Navigates to the Python.org homepage and verifies that the upcoming events widget loads with event times and names displayed.

Starting URL: https://www.python.org

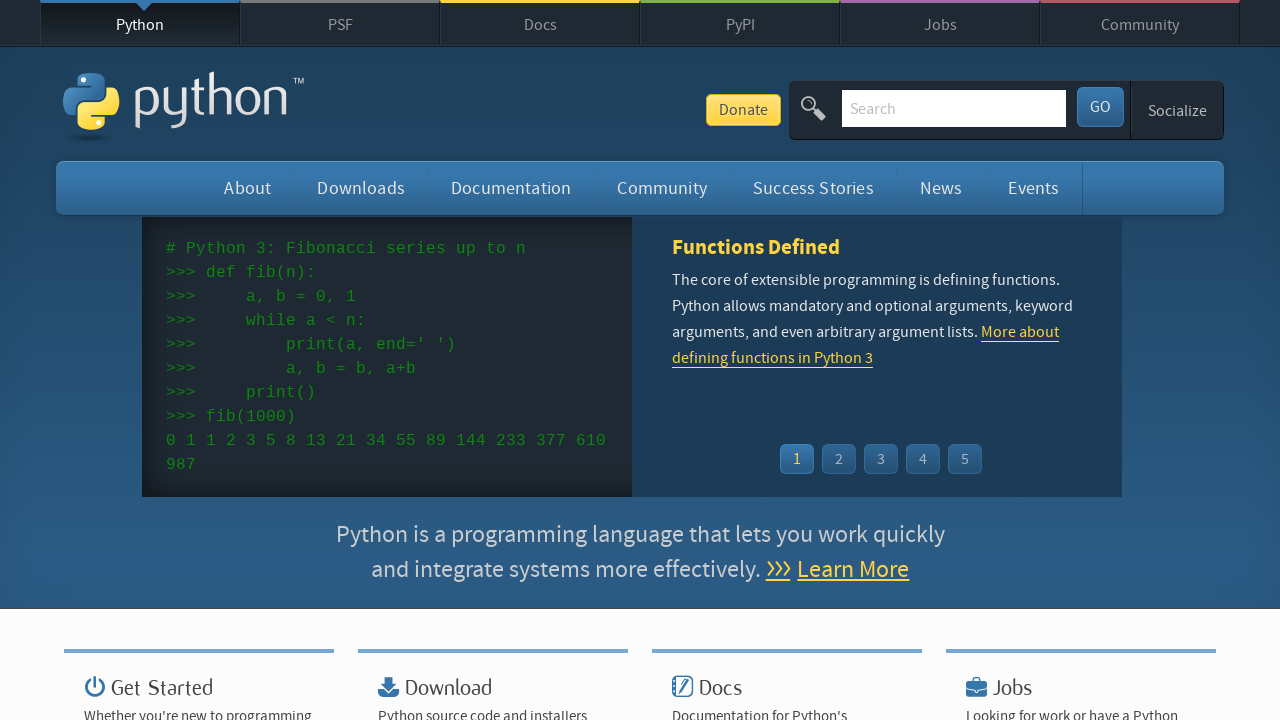

Navigated to Python.org homepage
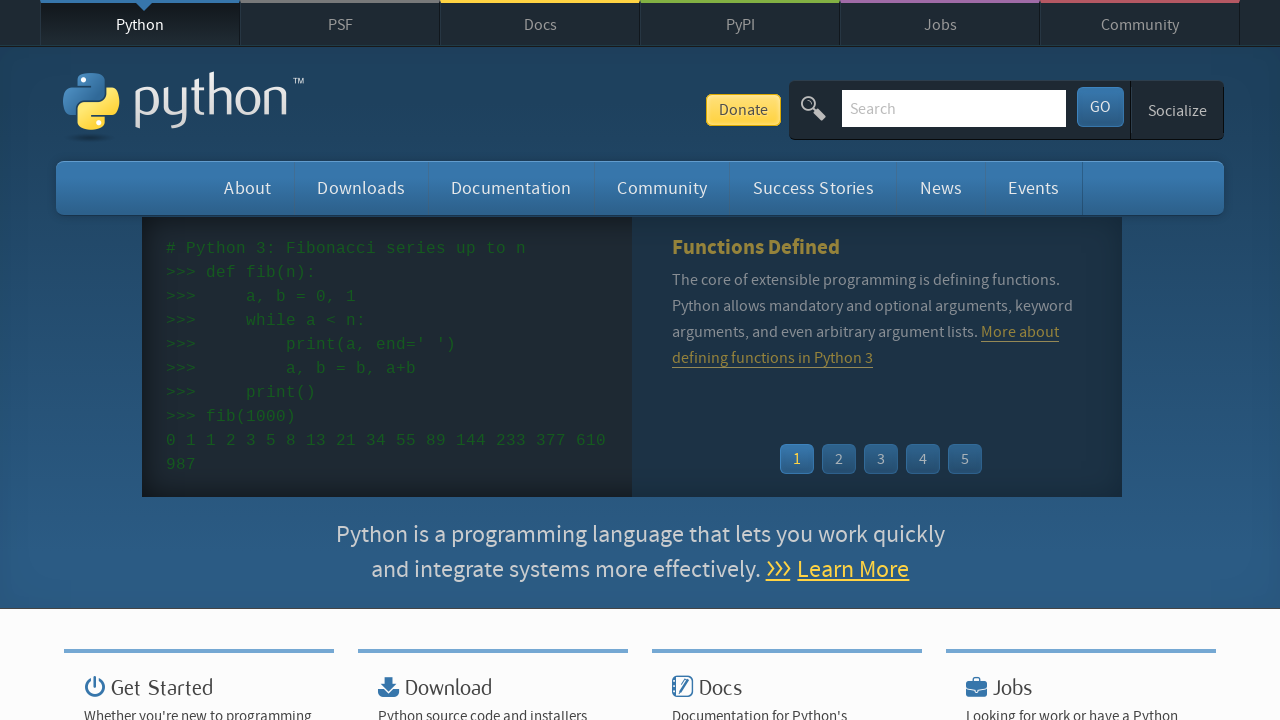

Upcoming events widget loaded with event times displayed
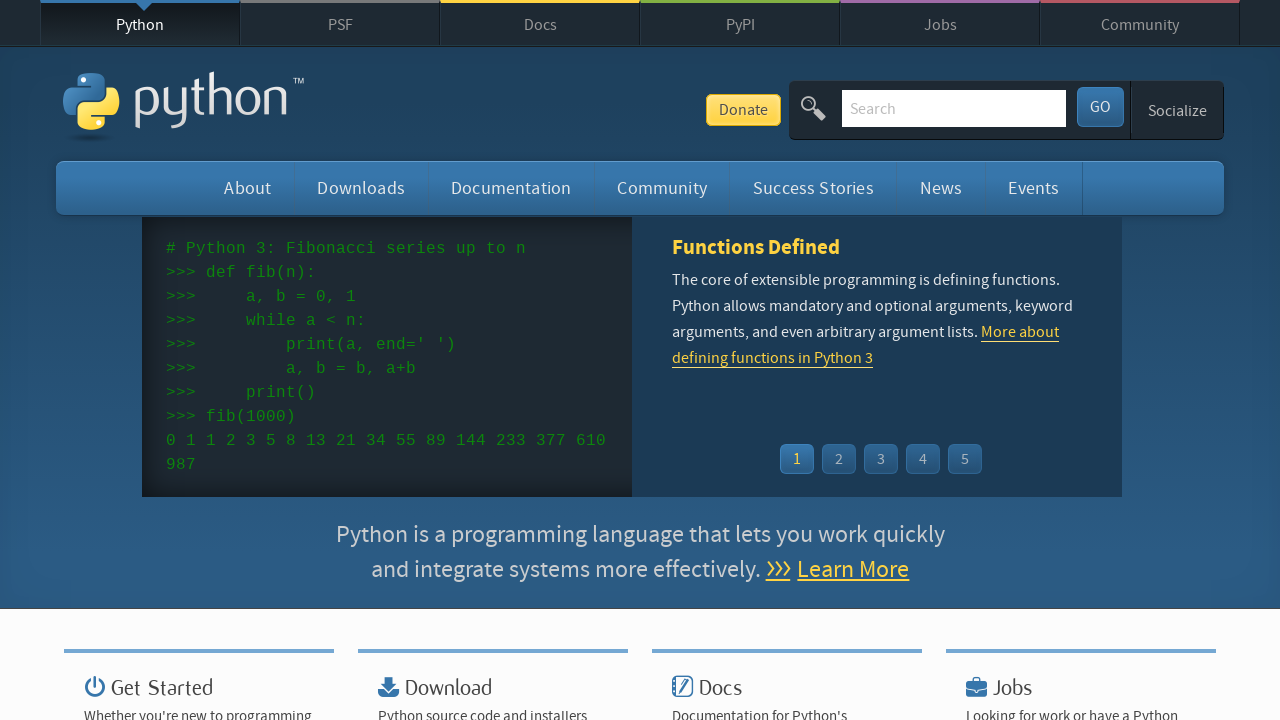

Verified event names and links are displayed in the widget
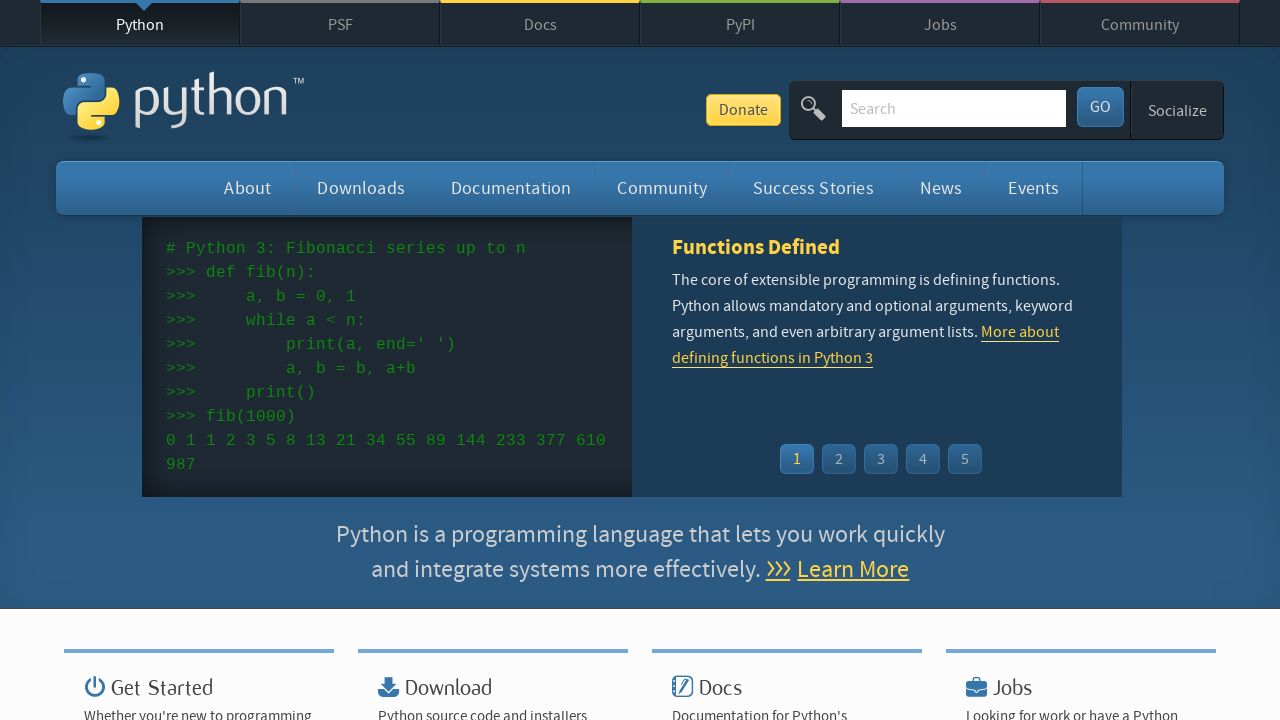

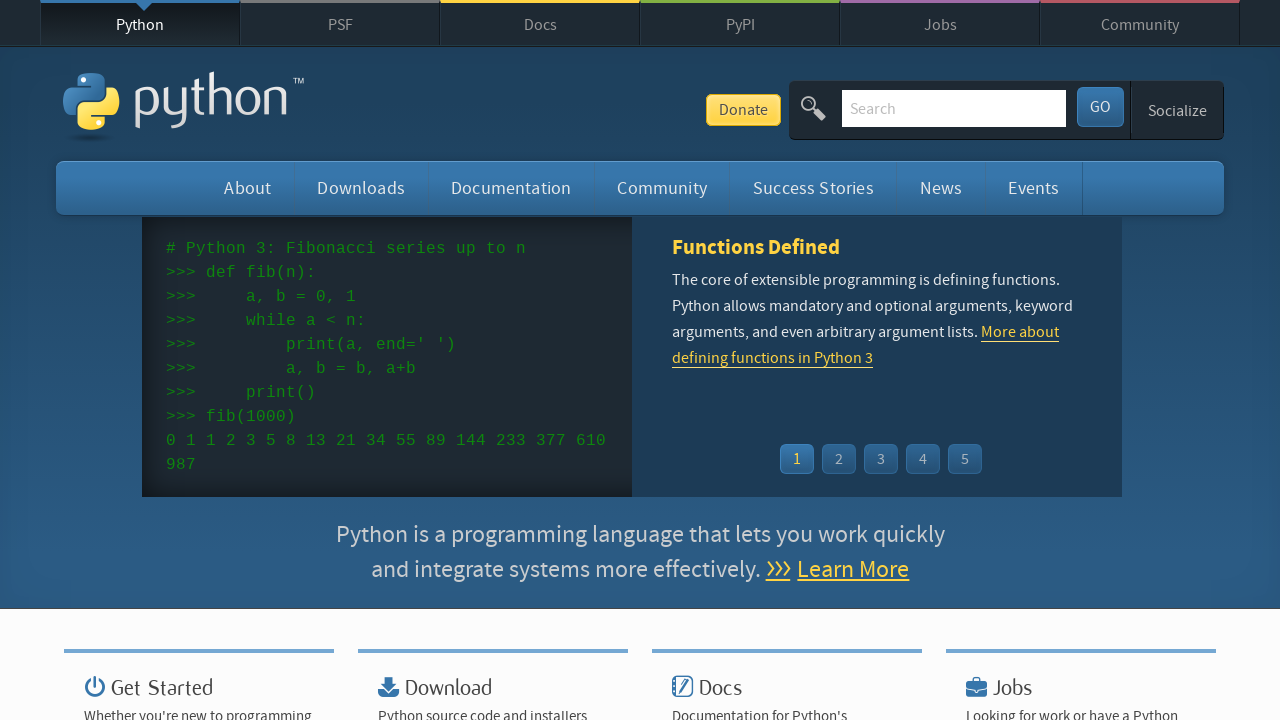